Navigates to the Notifications page from Chapter 5 and verifies the page loads correctly

Starting URL: https://bonigarcia.dev/selenium-webdriver-java/

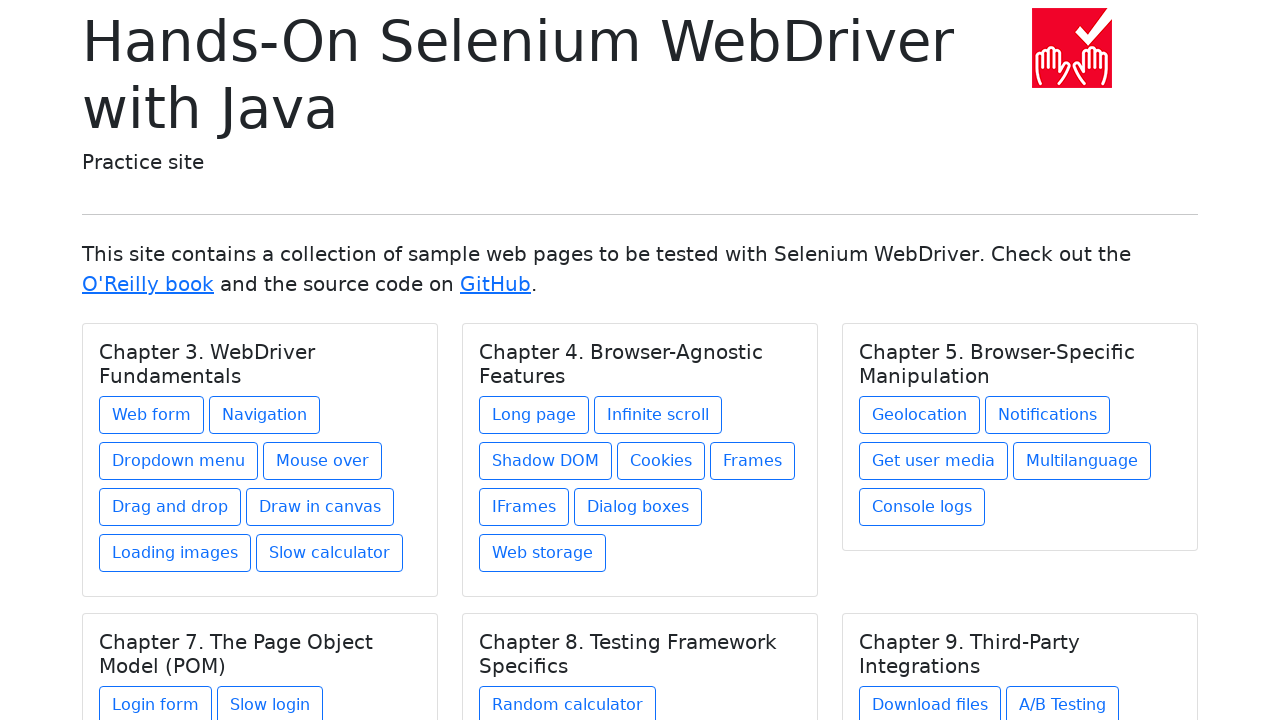

Clicked on Notifications link in Chapter 5 section at (1048, 415) on xpath=//h5[text()='Chapter 5. Browser-Specific Manipulation']/../a[@href='notifi
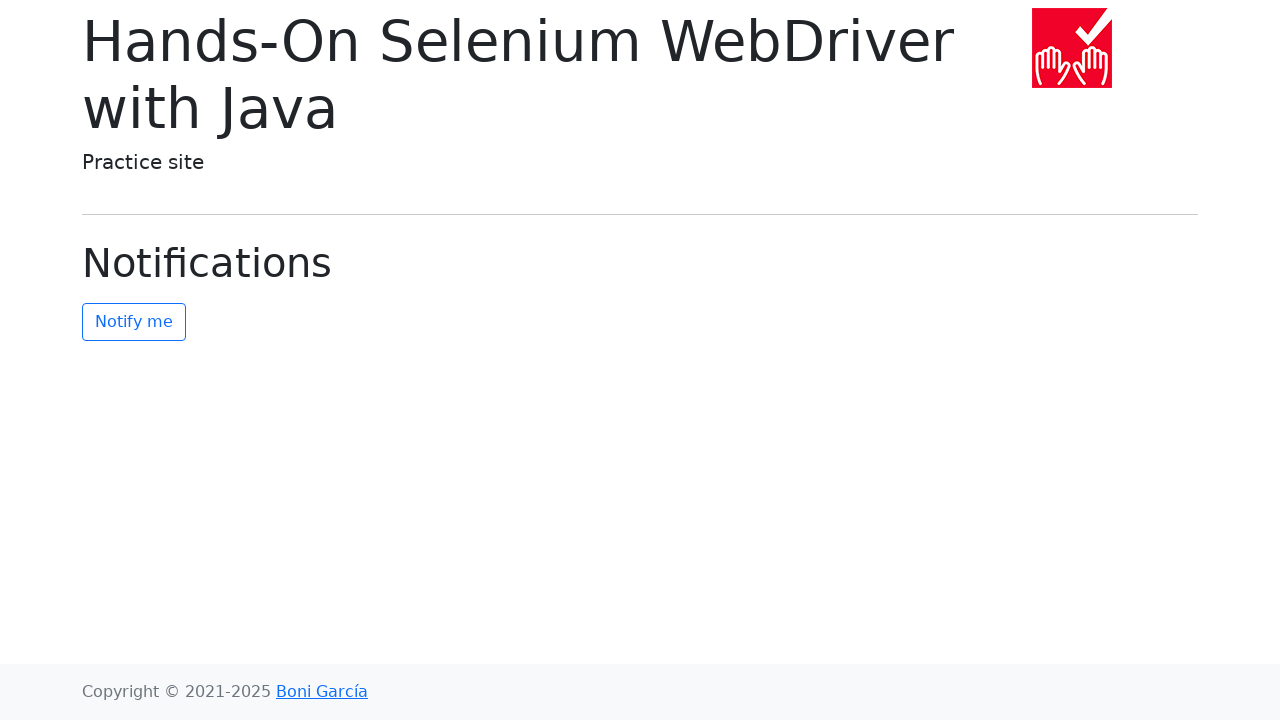

Notifications page loaded and title element appeared
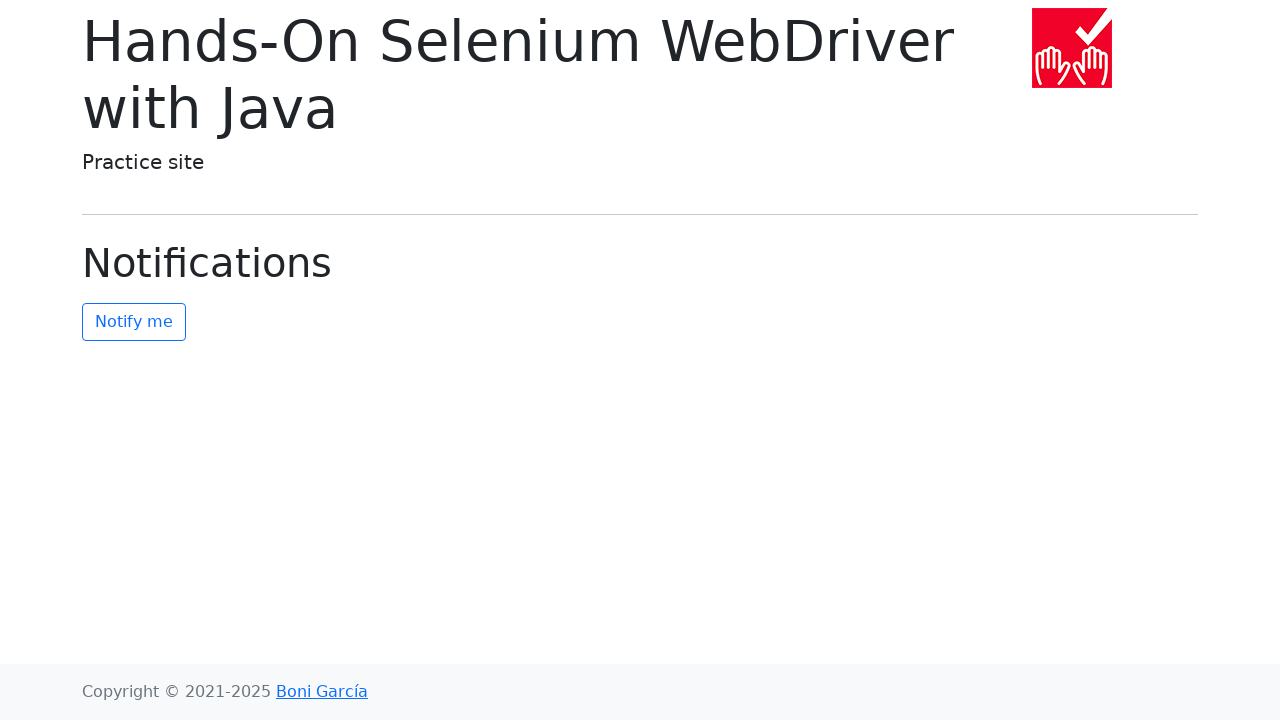

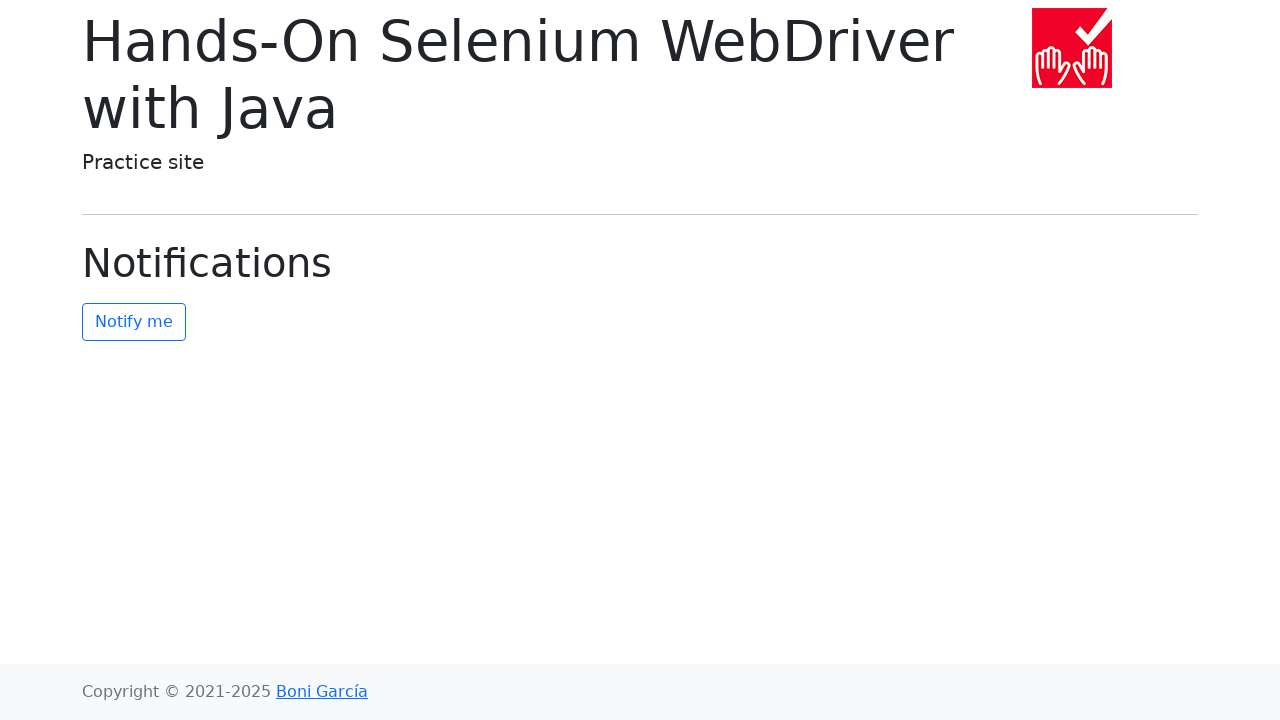